Tests that a todo item is removed when edited to an empty string.

Starting URL: https://demo.playwright.dev/todomvc

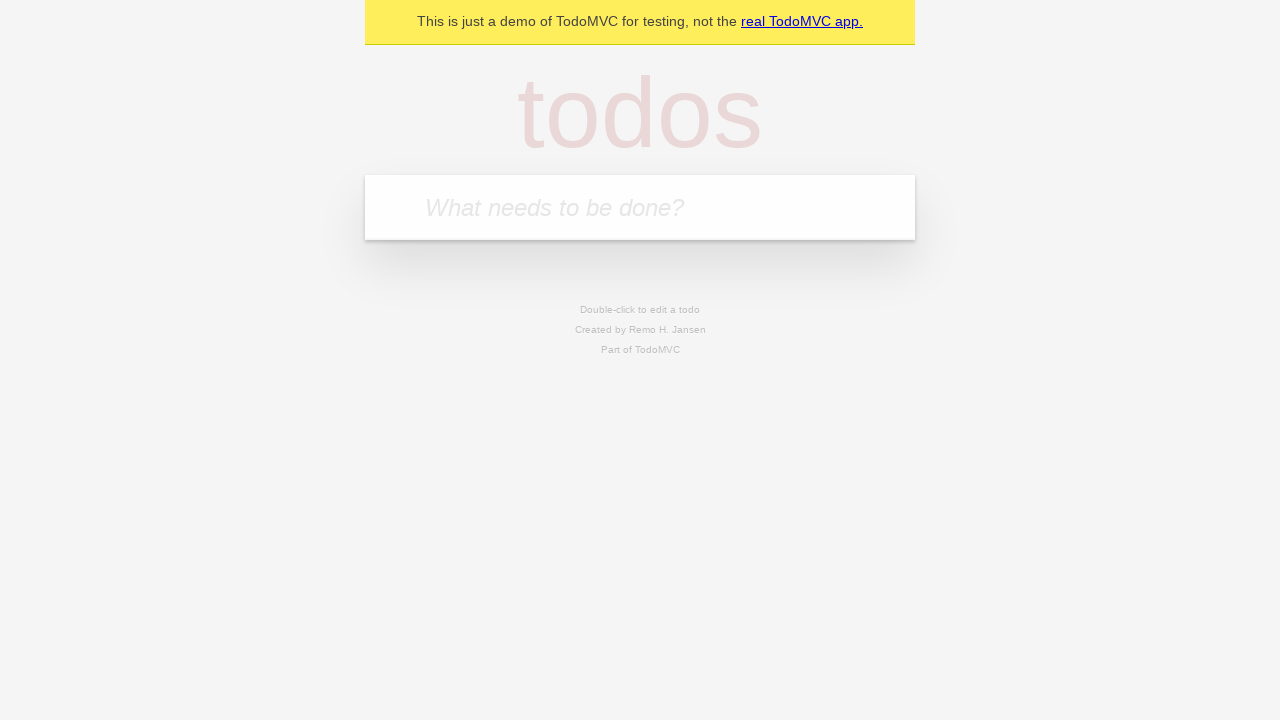

Filled first todo input with 'buy some cheese' on .new-todo
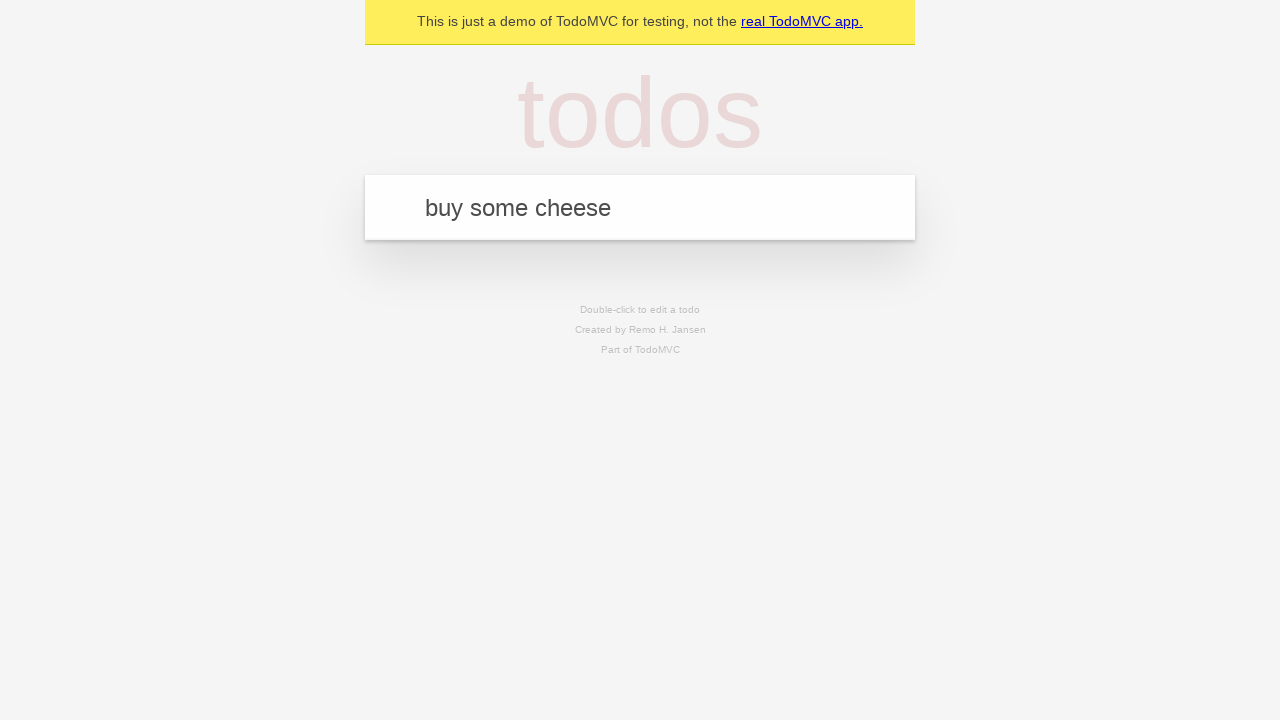

Pressed Enter to create first todo item on .new-todo
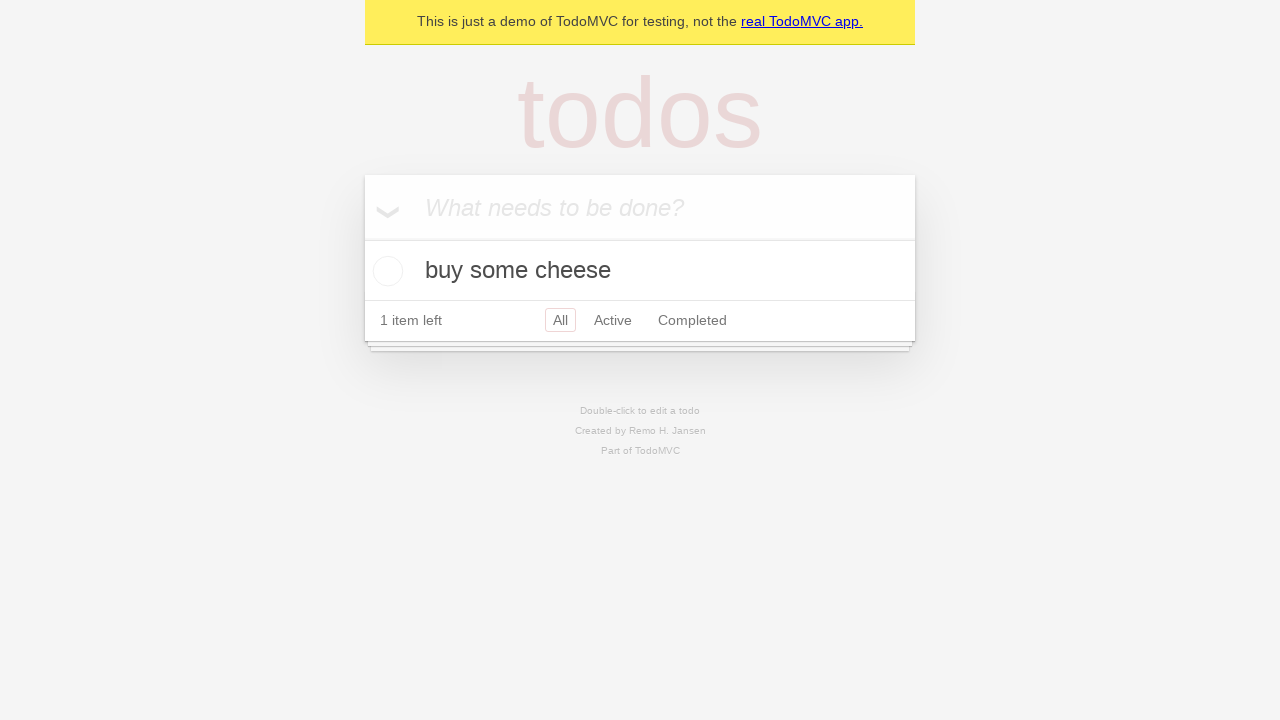

Filled second todo input with 'feed the cat' on .new-todo
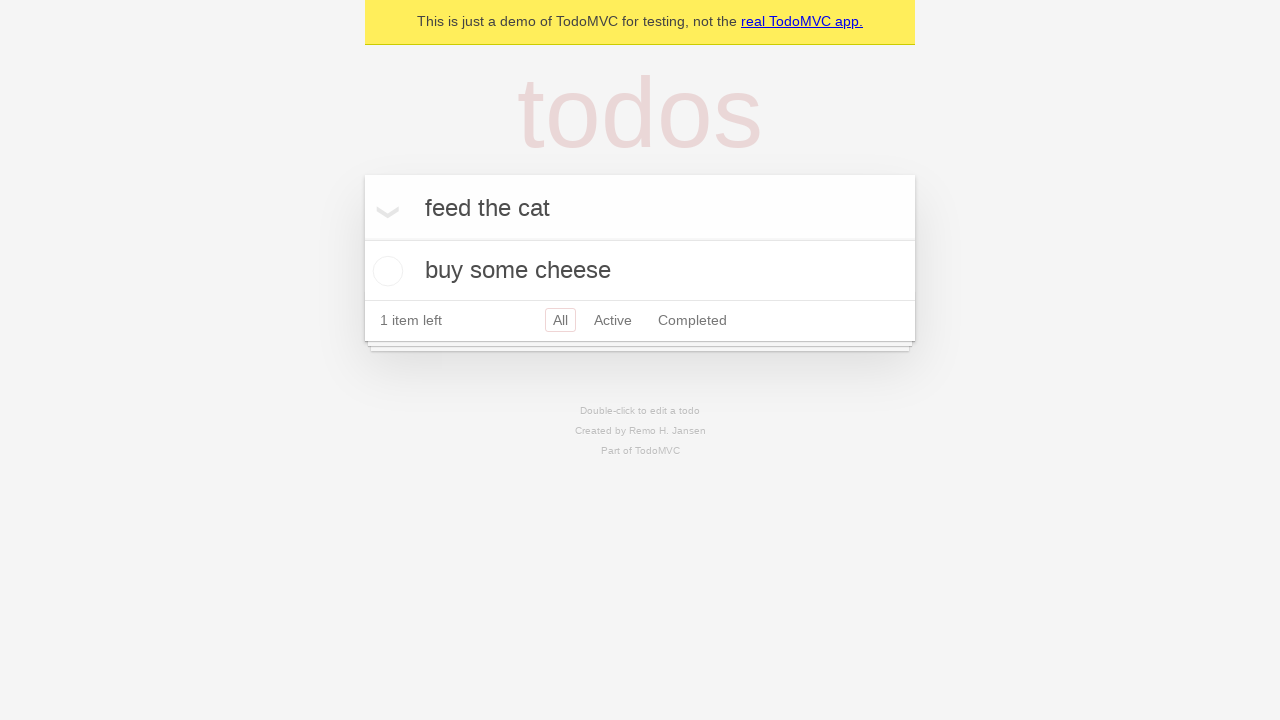

Pressed Enter to create second todo item on .new-todo
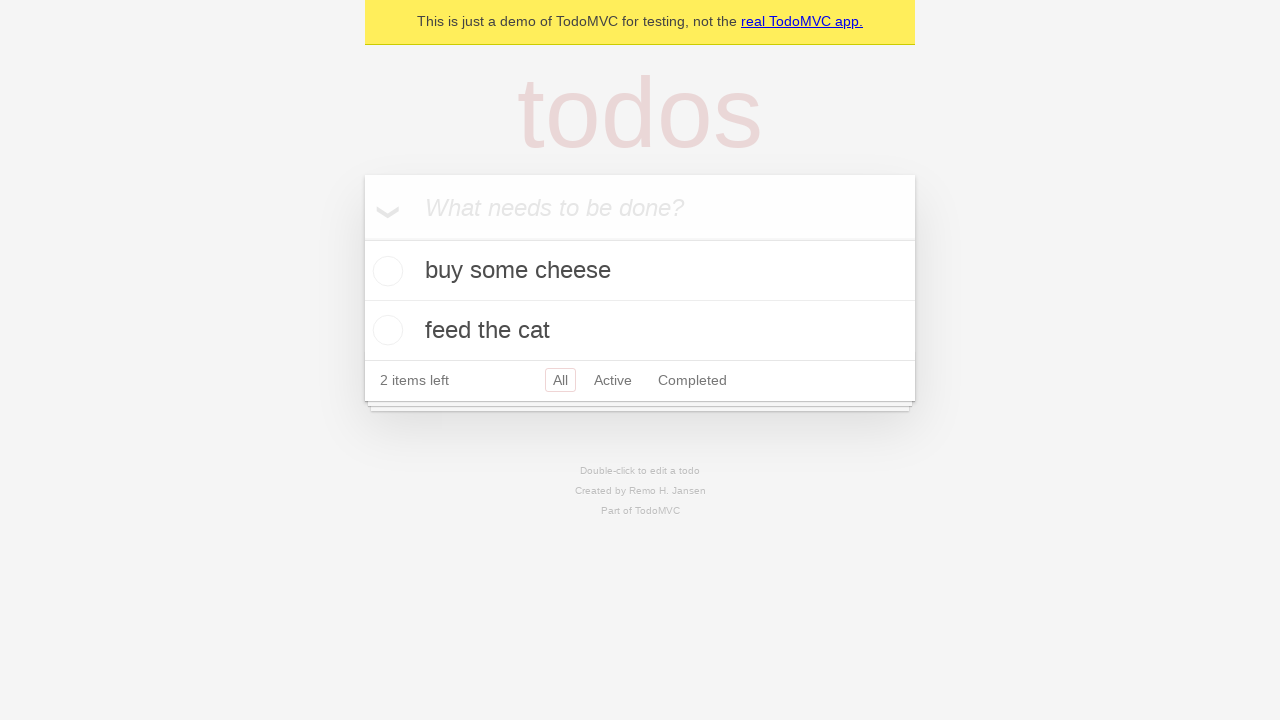

Filled third todo input with 'book a doctors appointment' on .new-todo
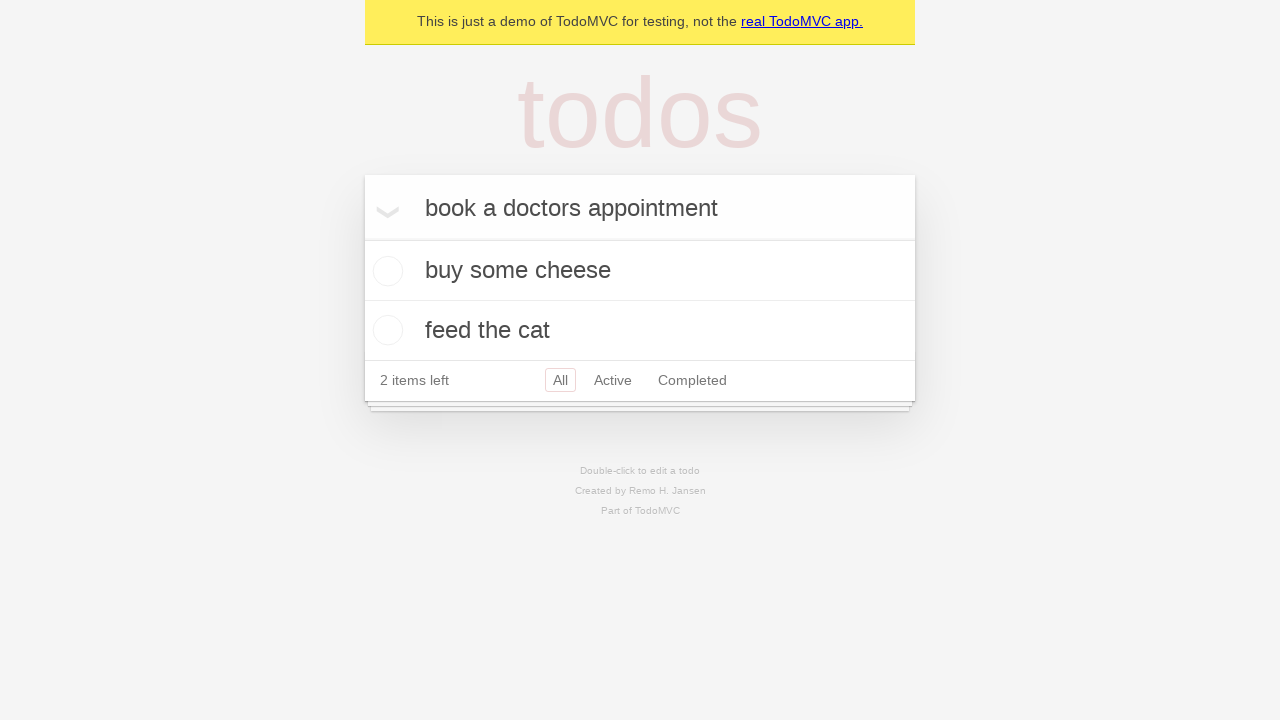

Pressed Enter to create third todo item on .new-todo
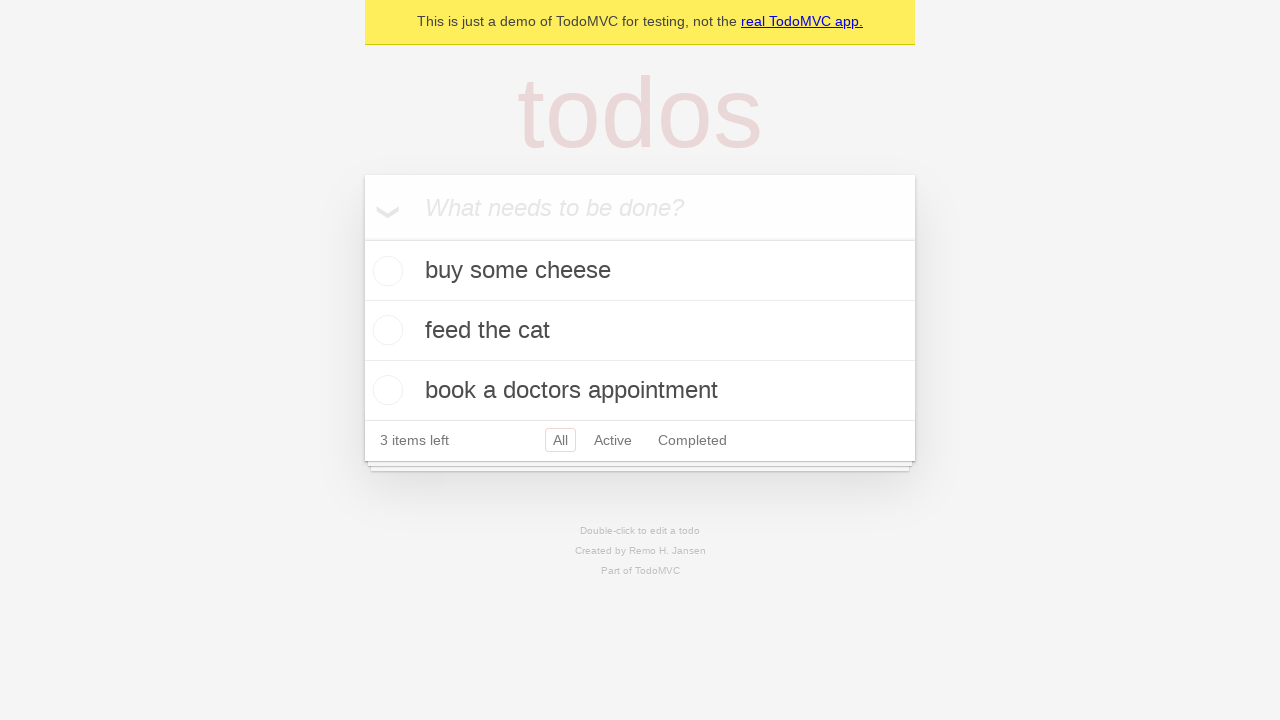

Double-clicked second todo item to enter edit mode at (640, 331) on .todo-list li >> nth=1
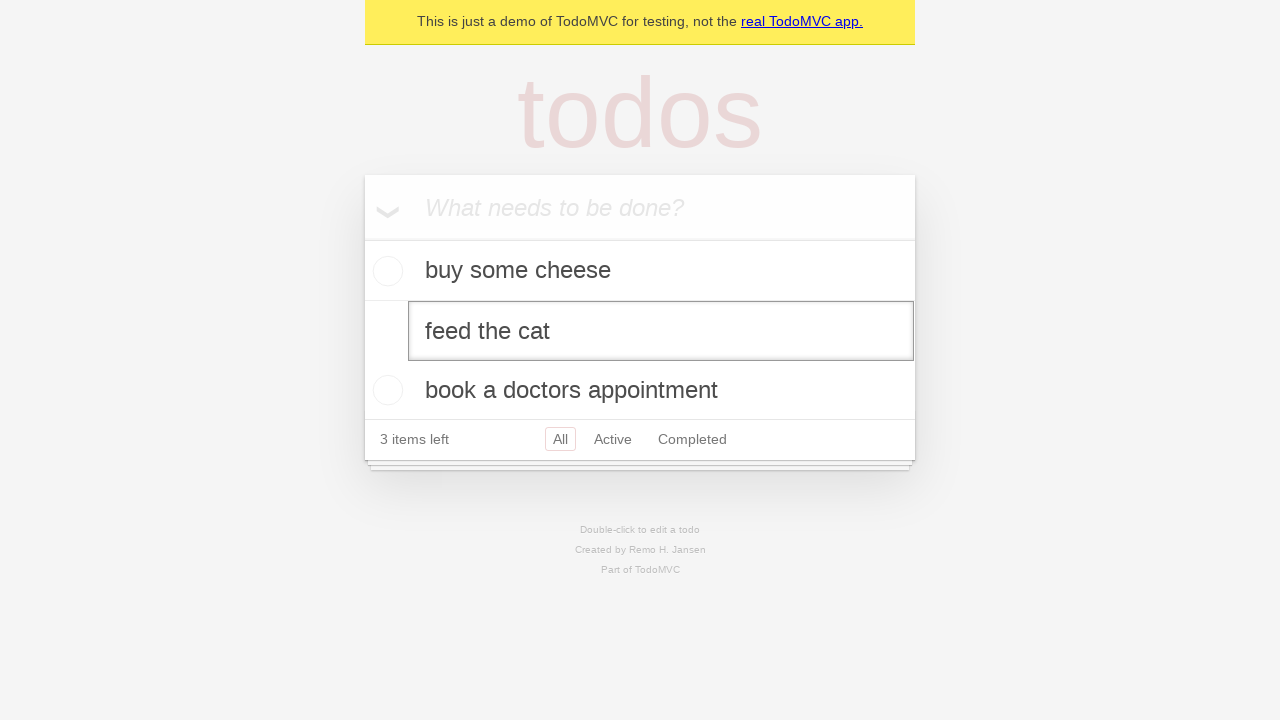

Cleared text from edit field, leaving it empty on .todo-list li >> nth=1 >> .edit
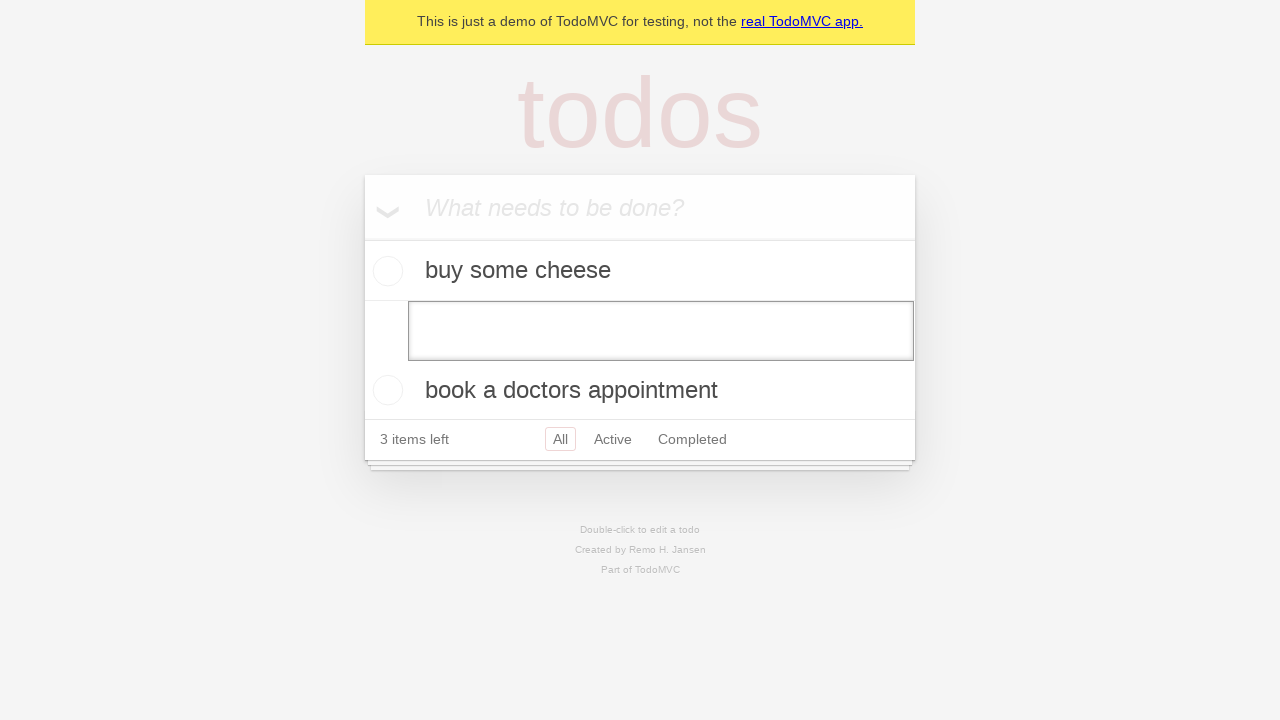

Pressed Enter to submit empty text and remove todo item on .todo-list li >> nth=1 >> .edit
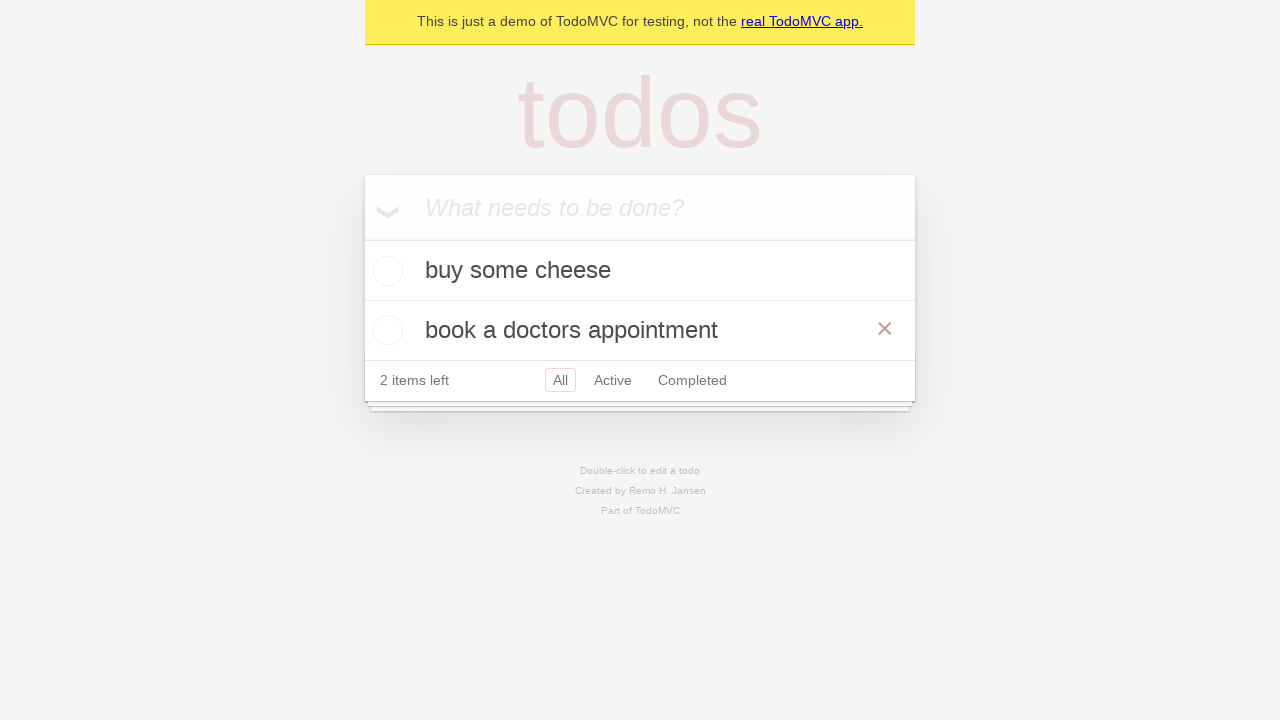

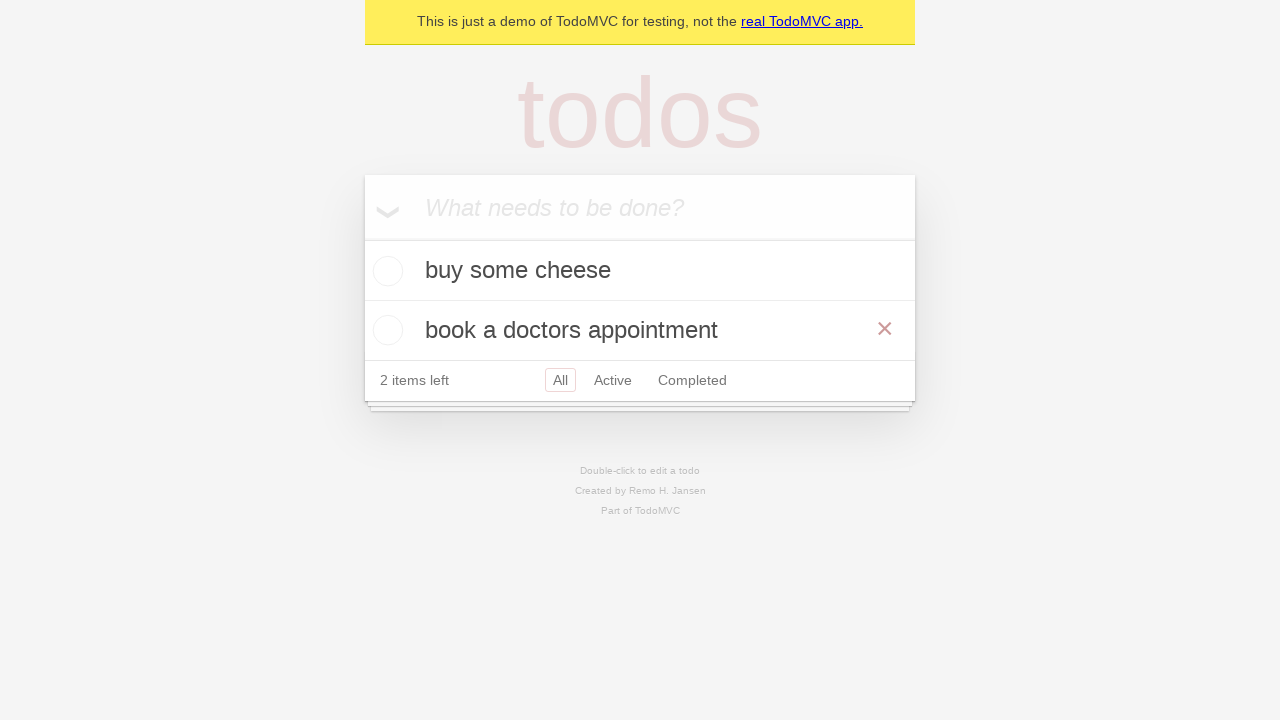